Tests menu navigation by hovering over a main menu item and then hovering over a submenu item to reveal nested menu options

Starting URL: https://demoqa.com/menu

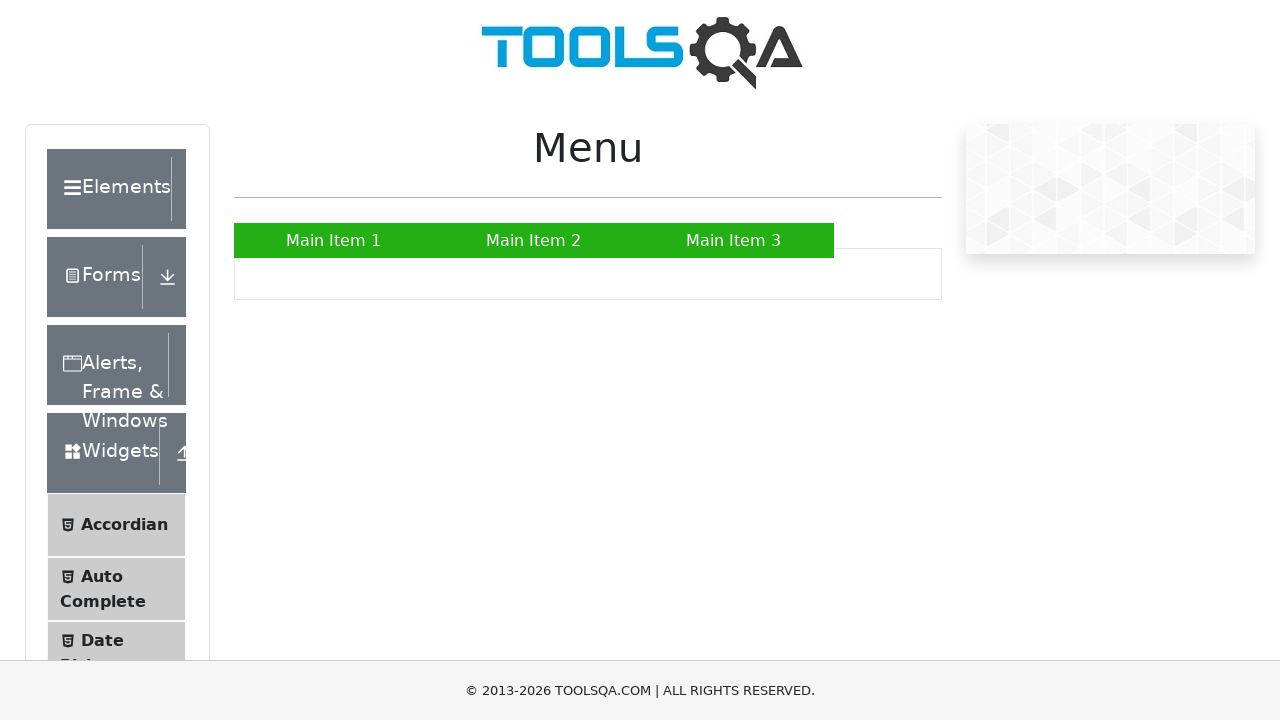

Located main menu item 'Main Item 2'
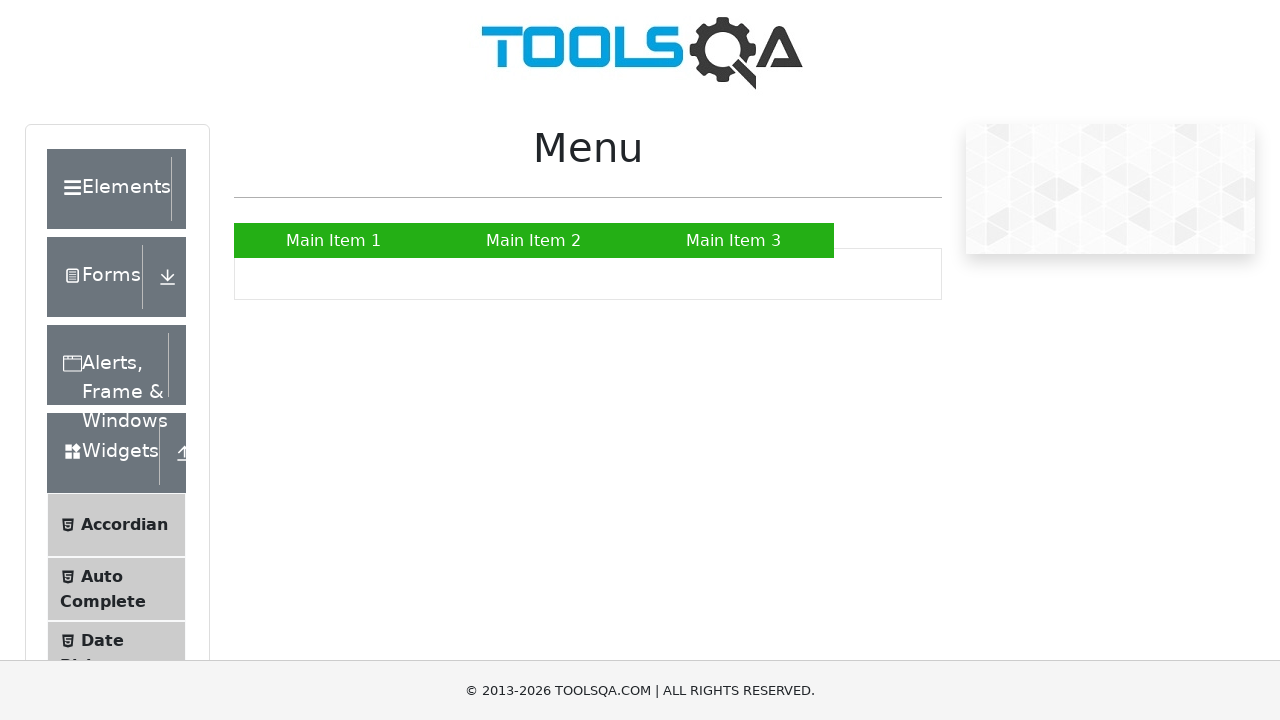

Located submenu item 'SUB SUB LIST »'
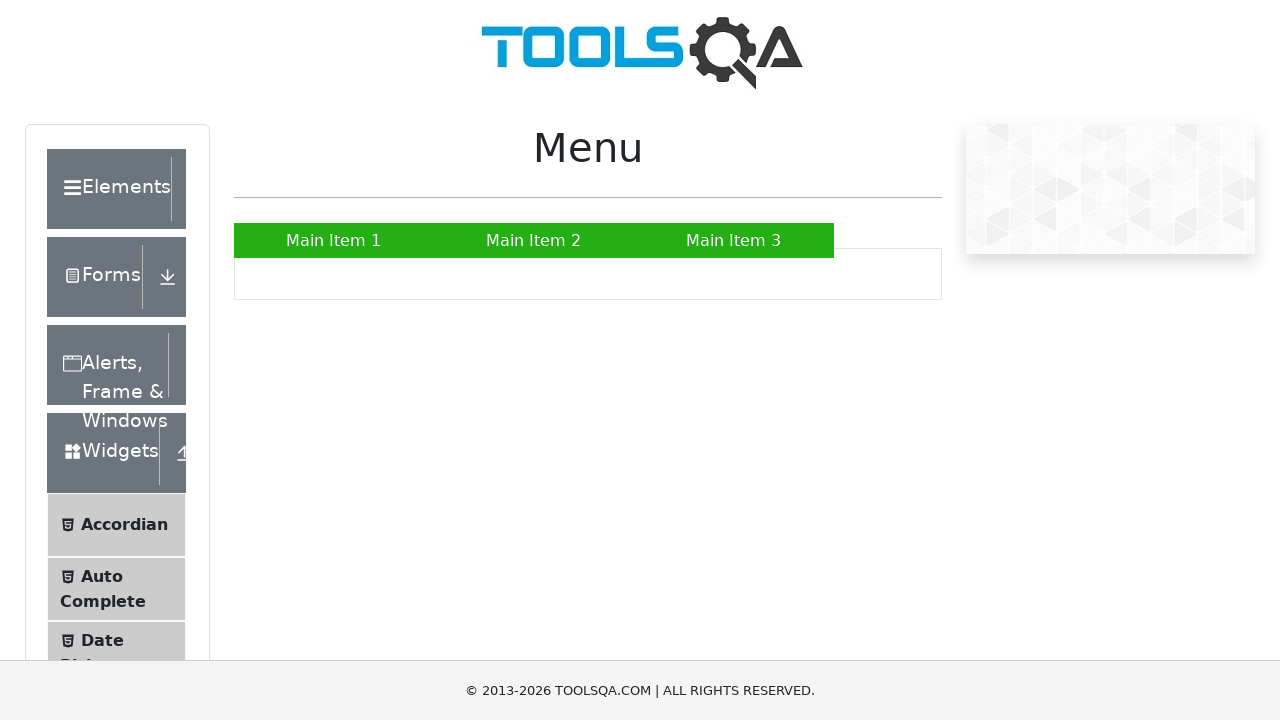

Hovered over main menu item 'Main Item 2' to reveal submenu at (534, 240) on xpath=//a[text()="Main Item 2"]
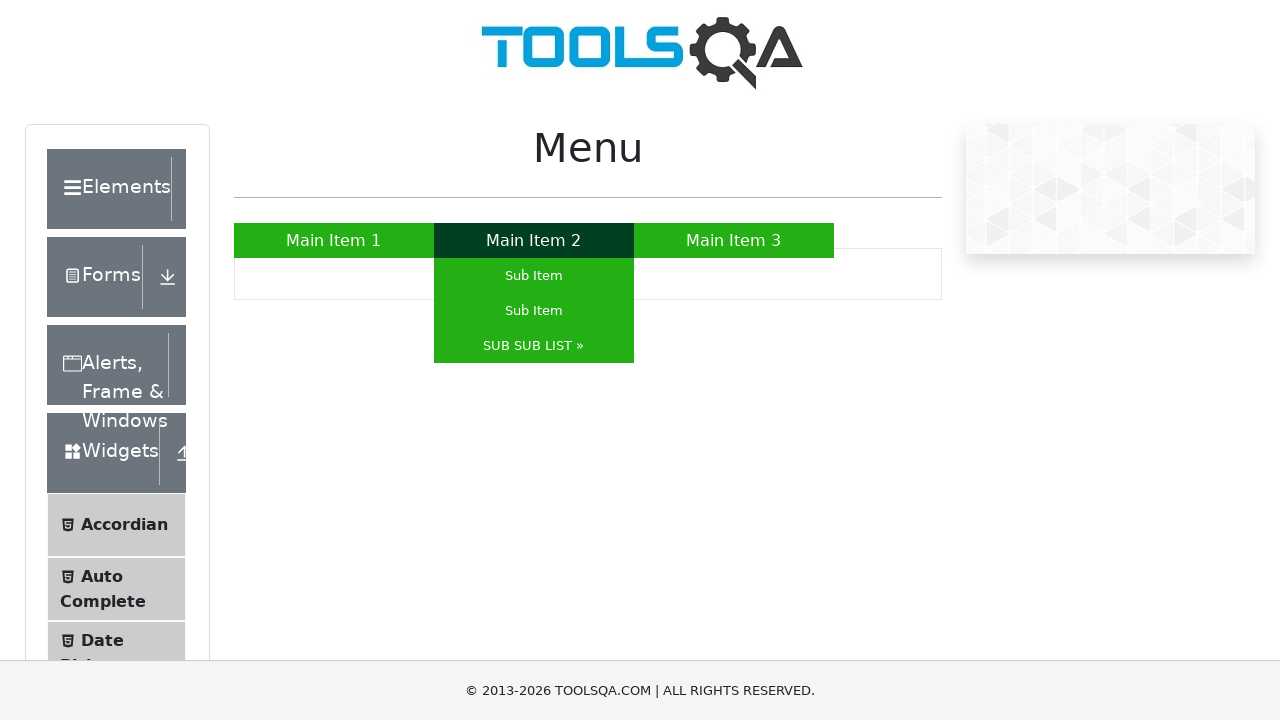

Waited 2 seconds for submenu to appear
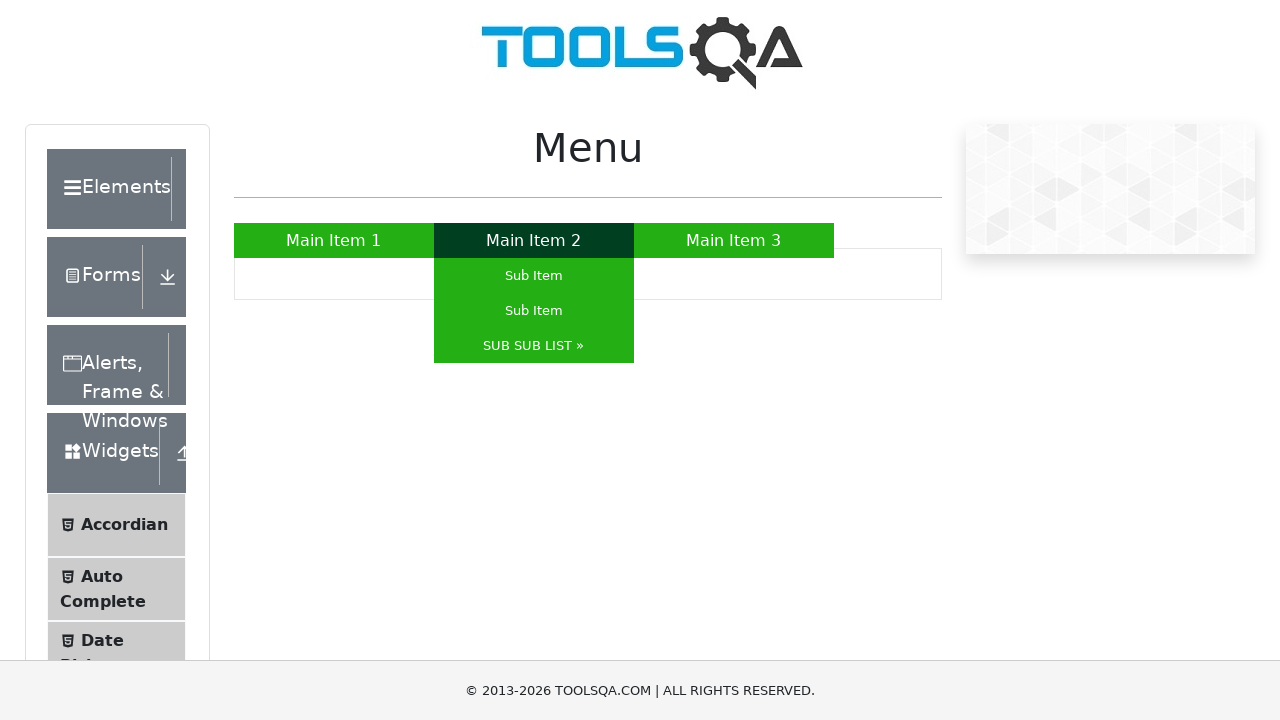

Hovered over submenu item 'SUB SUB LIST »' to reveal nested menu options at (534, 346) on xpath=//a[text()="SUB SUB LIST »"]
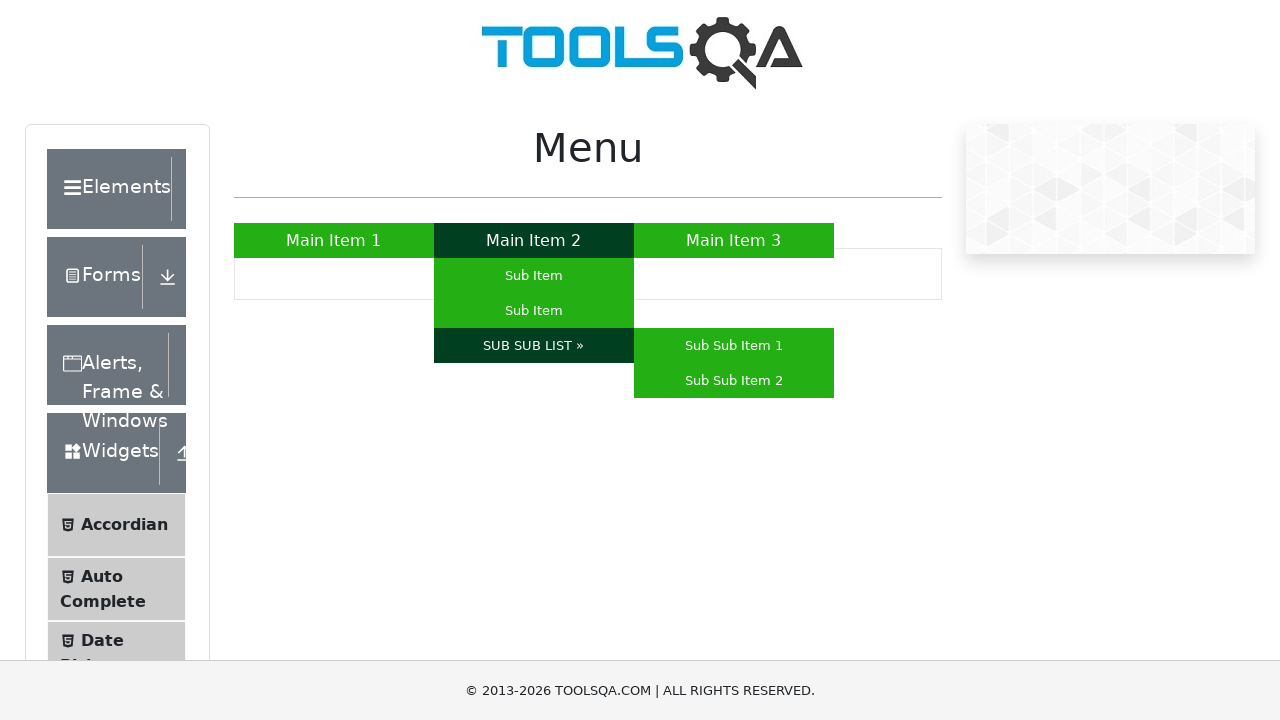

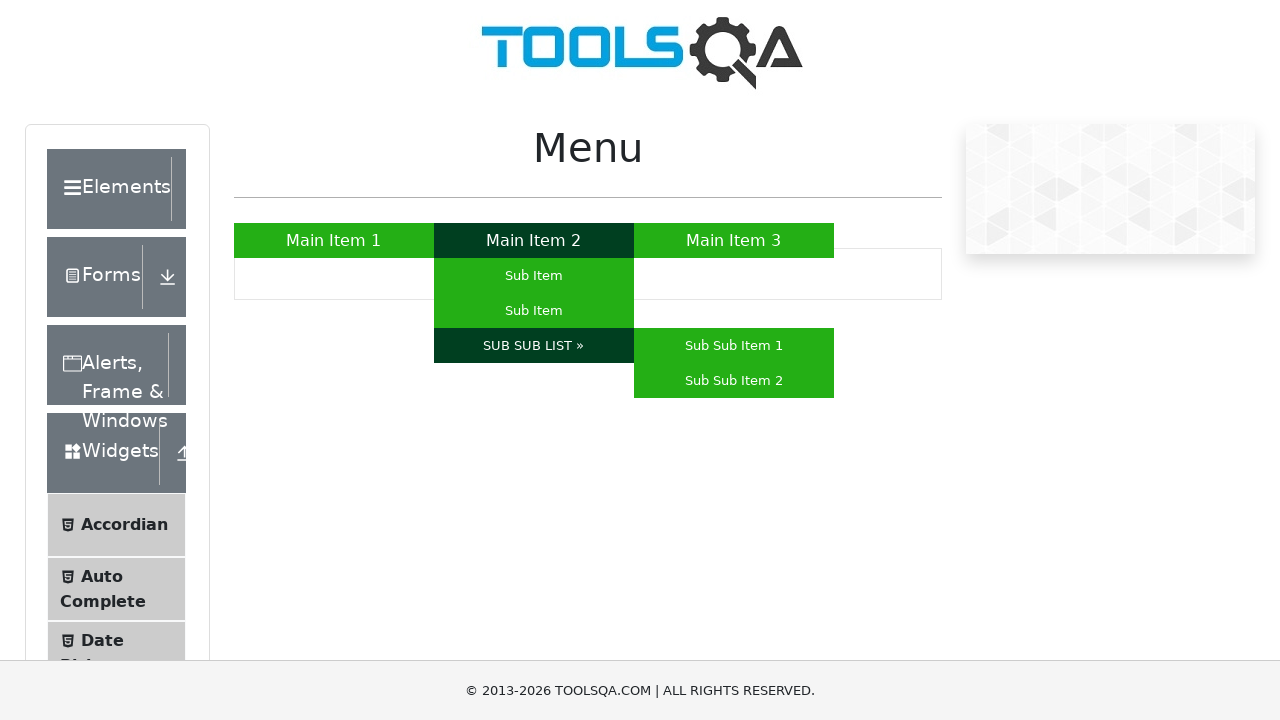